Tests the Playwright homepage by verifying the page title contains "Playwright", checking the "Get Started" link has the correct href attribute, clicking it, and verifying navigation to the intro page.

Starting URL: https://playwright.dev

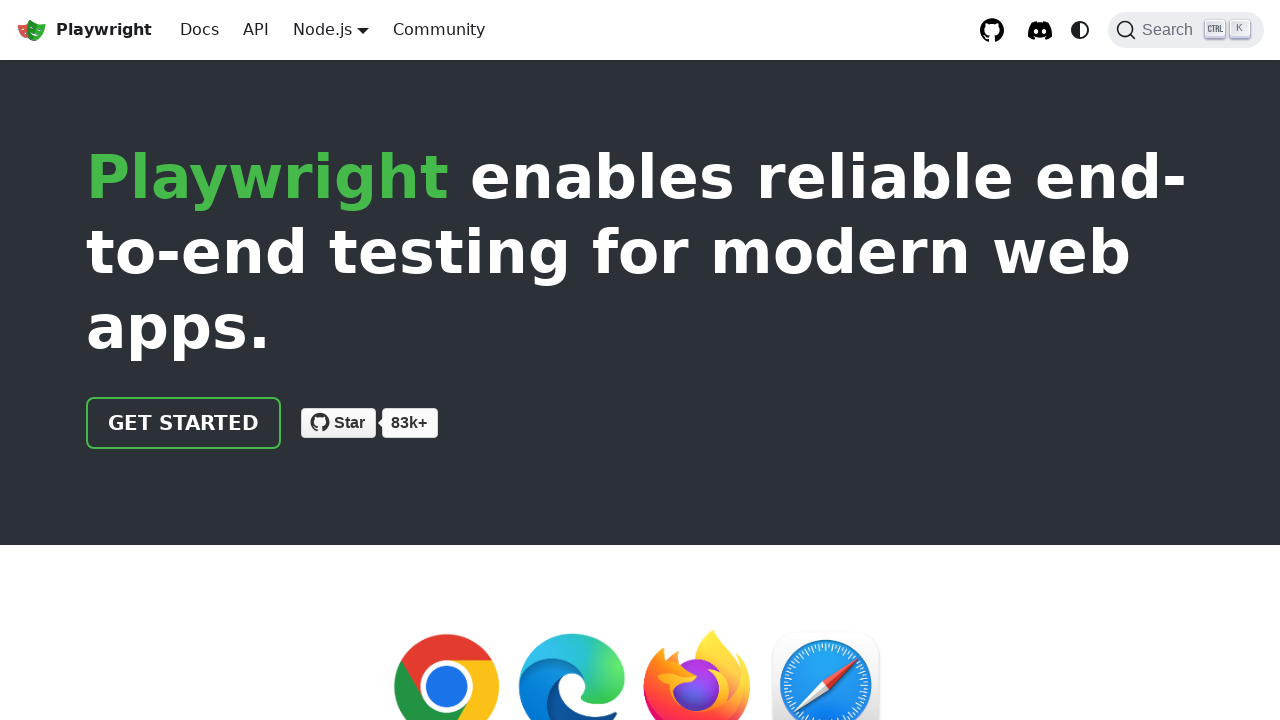

Verified page title contains 'Playwright'
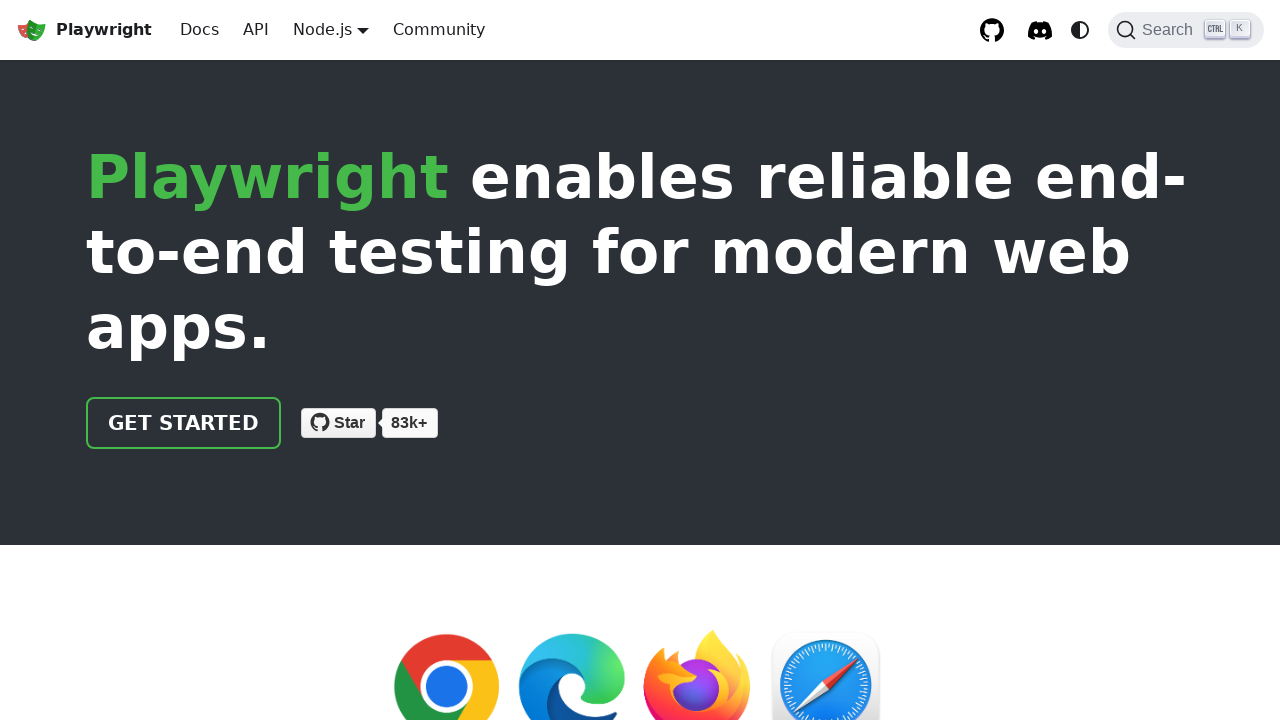

Located the 'Get Started' link
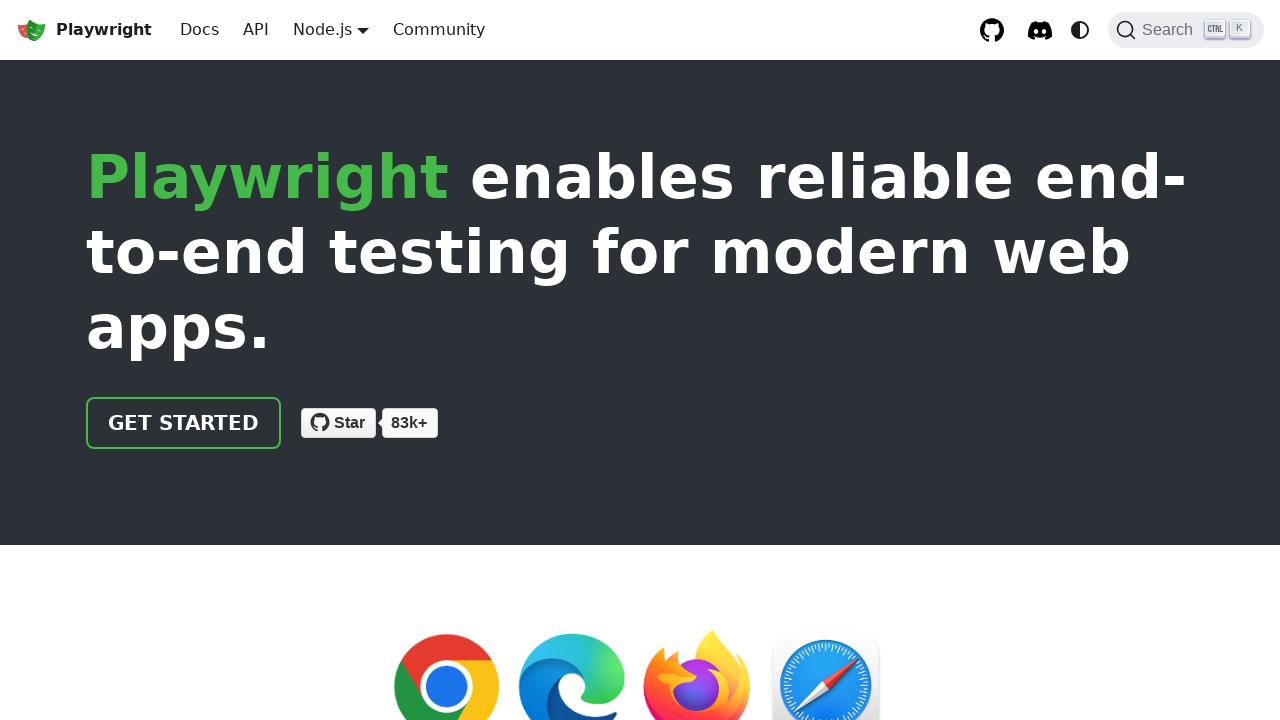

Verified 'Get Started' link href is '/docs/intro'
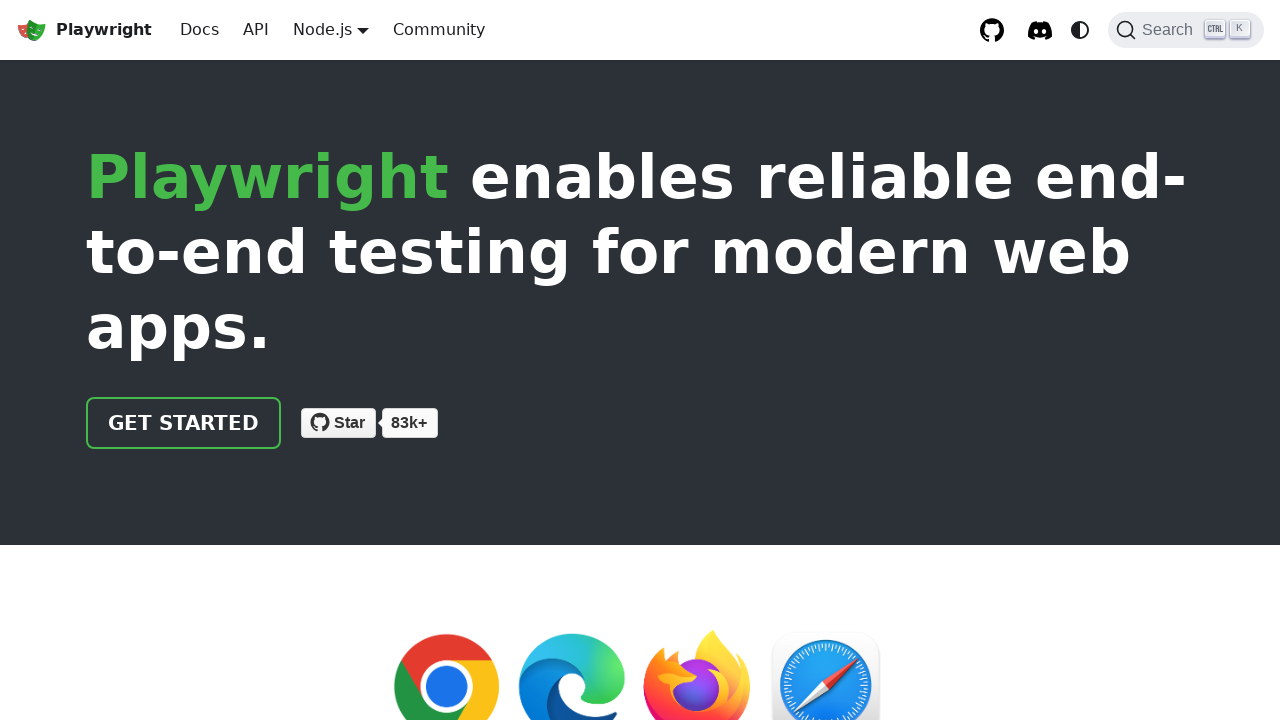

Clicked the 'Get Started' link at (184, 423) on text=Get Started
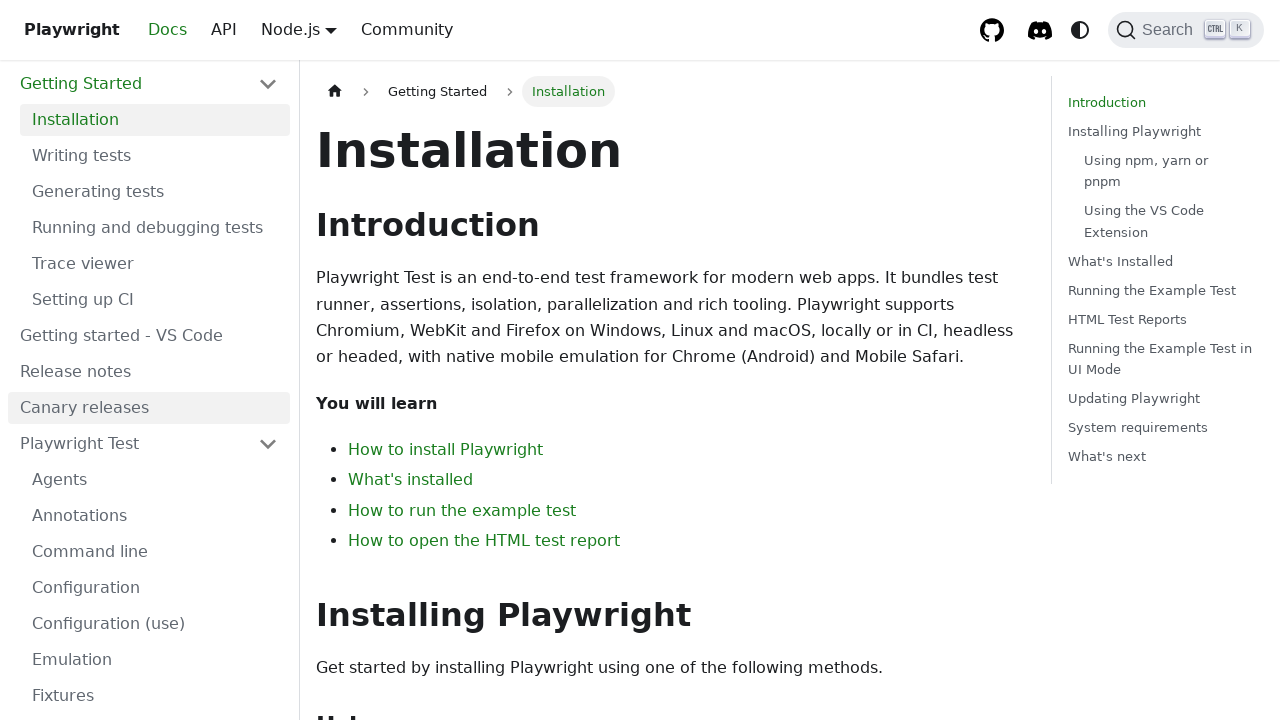

Navigation to intro page completed, URL contains 'intro'
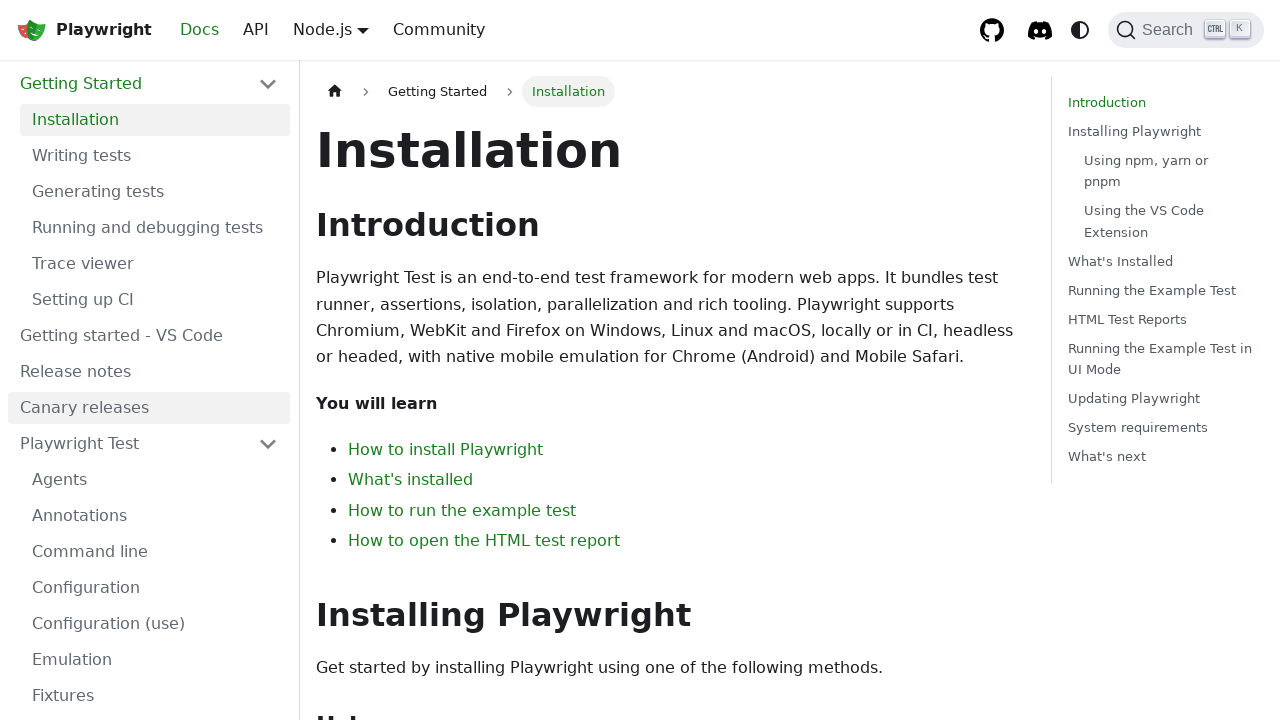

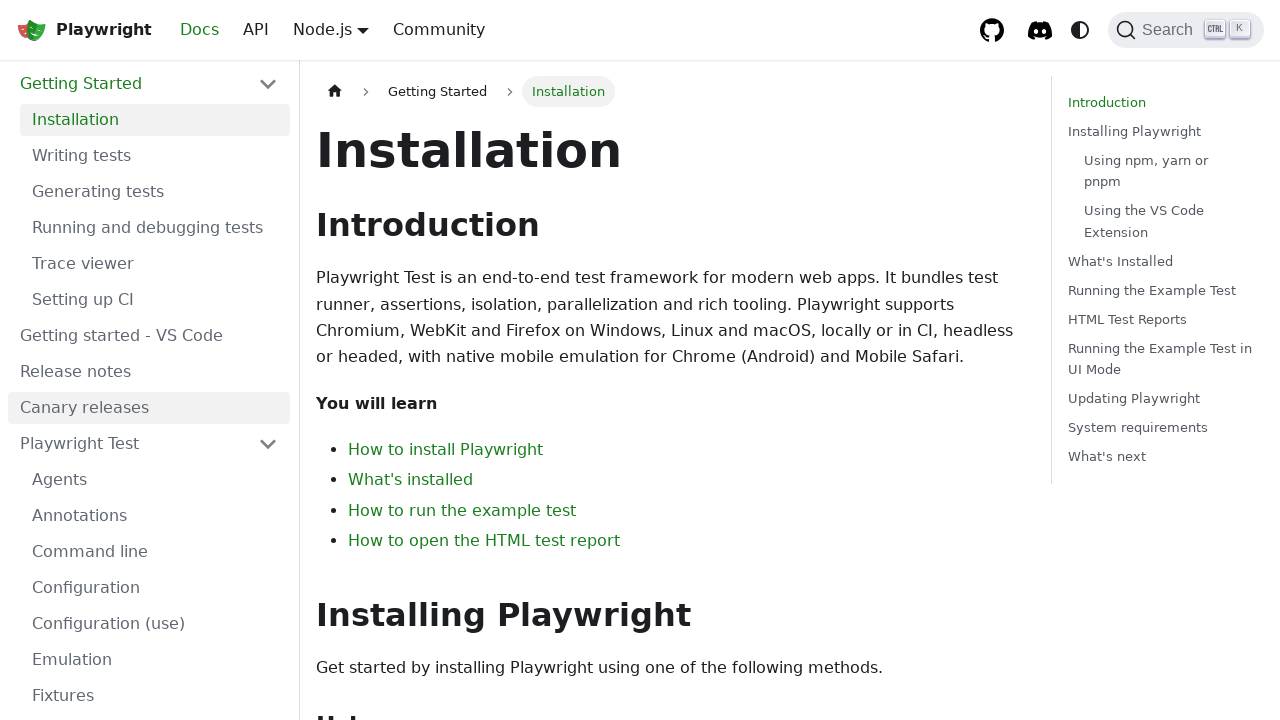